Tests checkbox functionality by navigating to a checkboxes page and clicking on the first checkbox to check it

Starting URL: https://the-internet.herokuapp.com/checkboxes

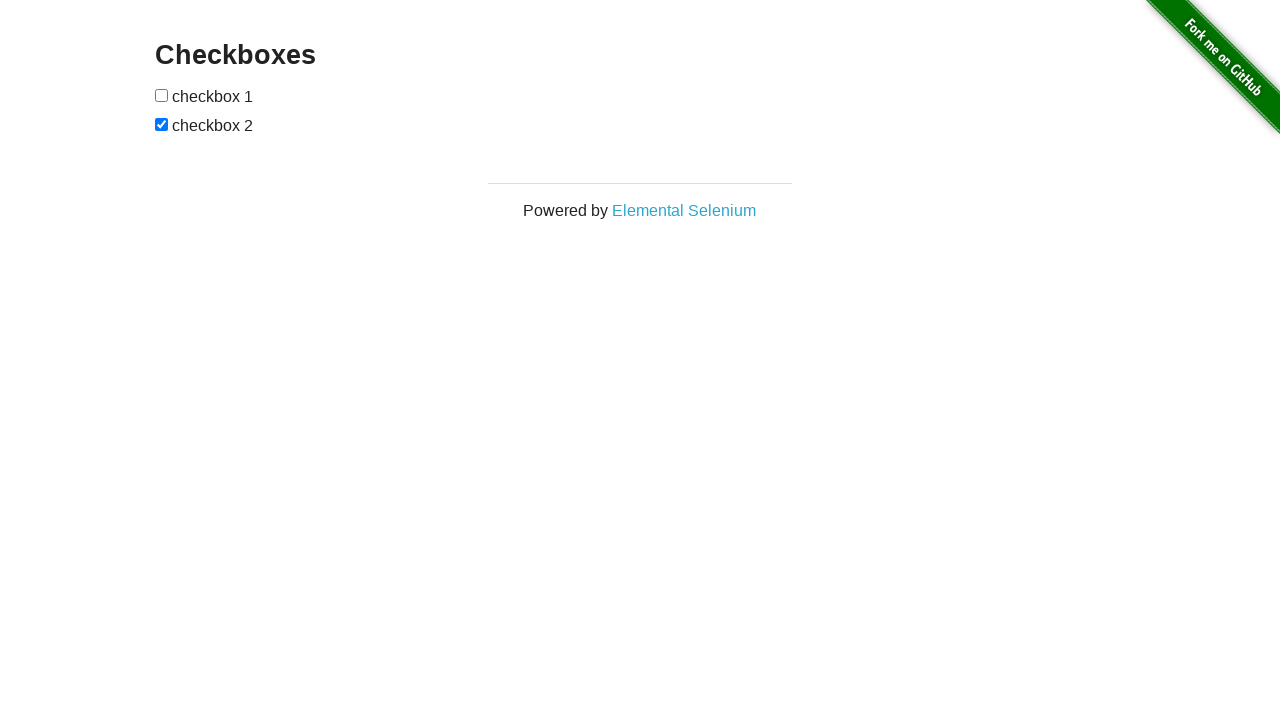

Located the first checkbox on the checkboxes form
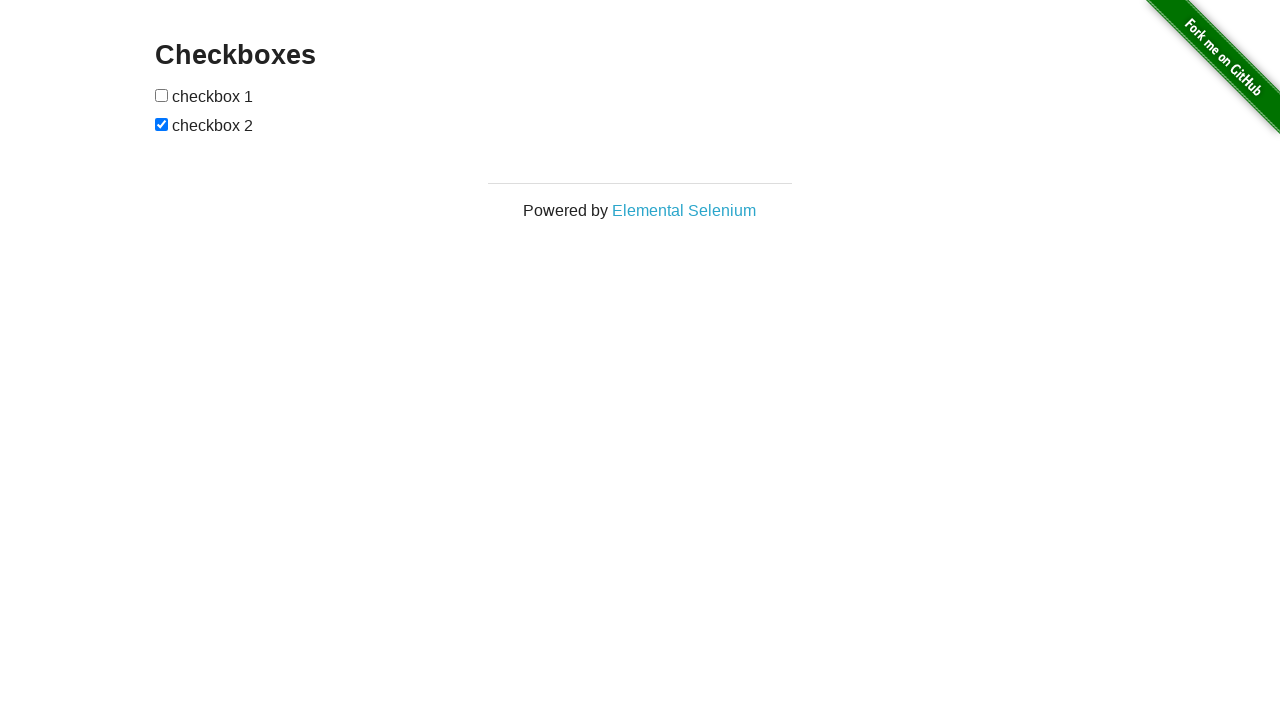

Clicked the first checkbox to check it at (162, 95) on xpath=//form[@id='checkboxes']/input[1]
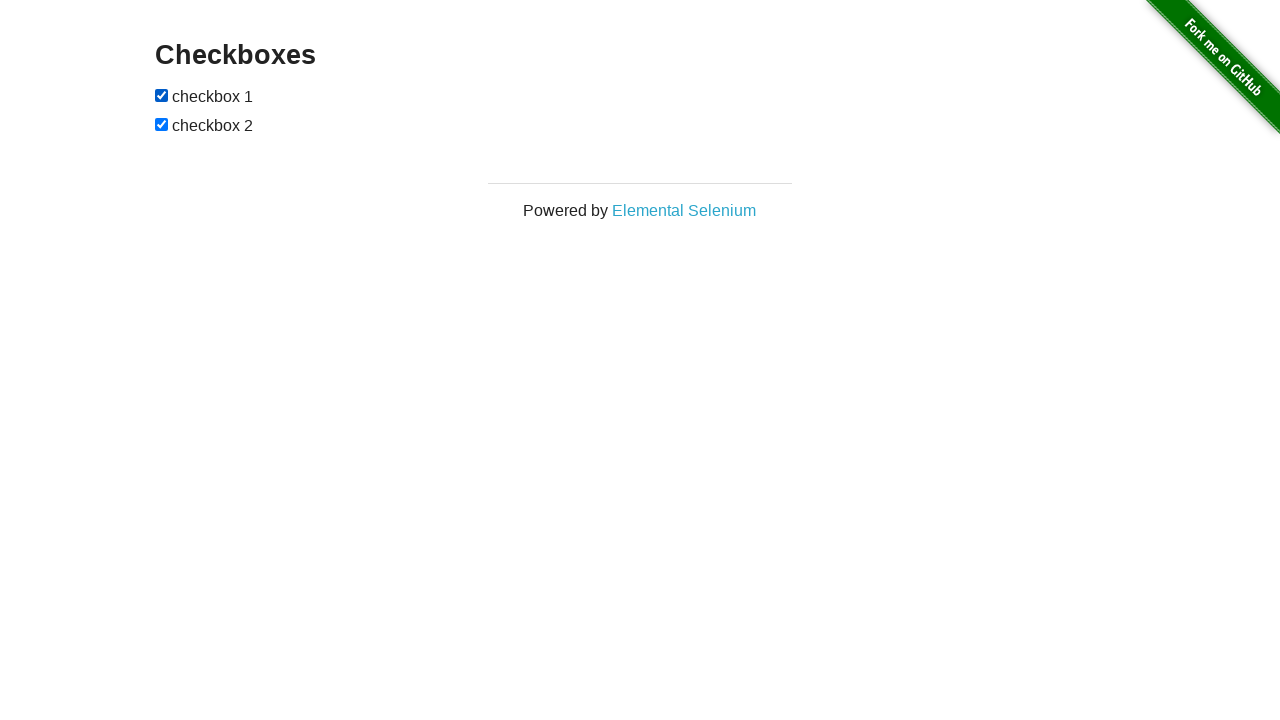

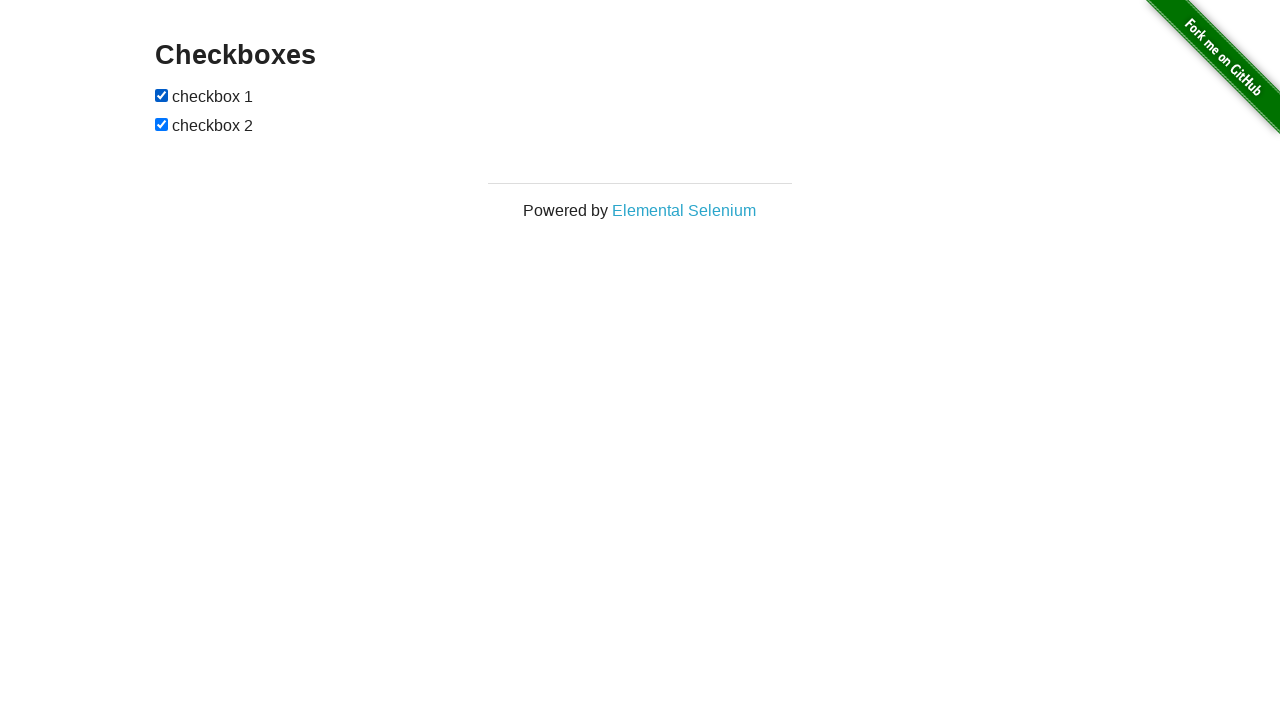